Tests a practice form submission by filling in name, email, password, selecting gender, choosing a radio button, entering a birthday, and submitting the form to verify success message.

Starting URL: https://rahulshettyacademy.com/angularpractice/

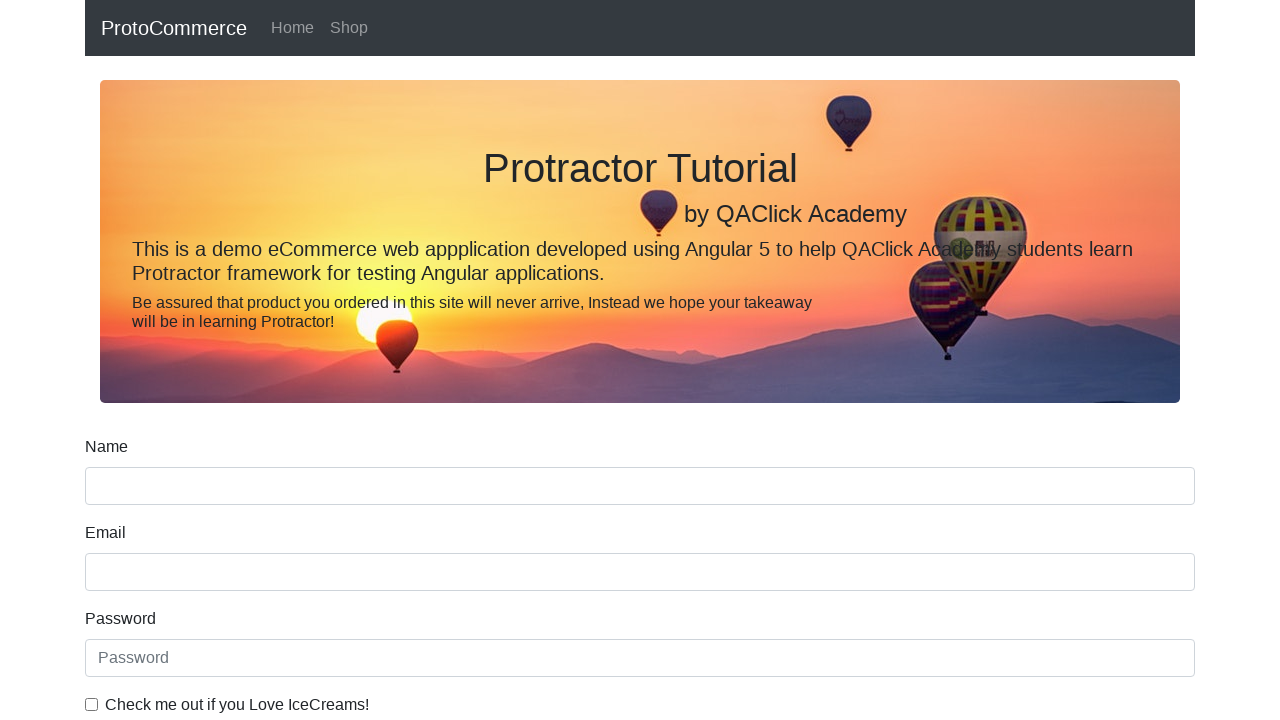

Filled name field with 'Srikanth' on input[name='name']
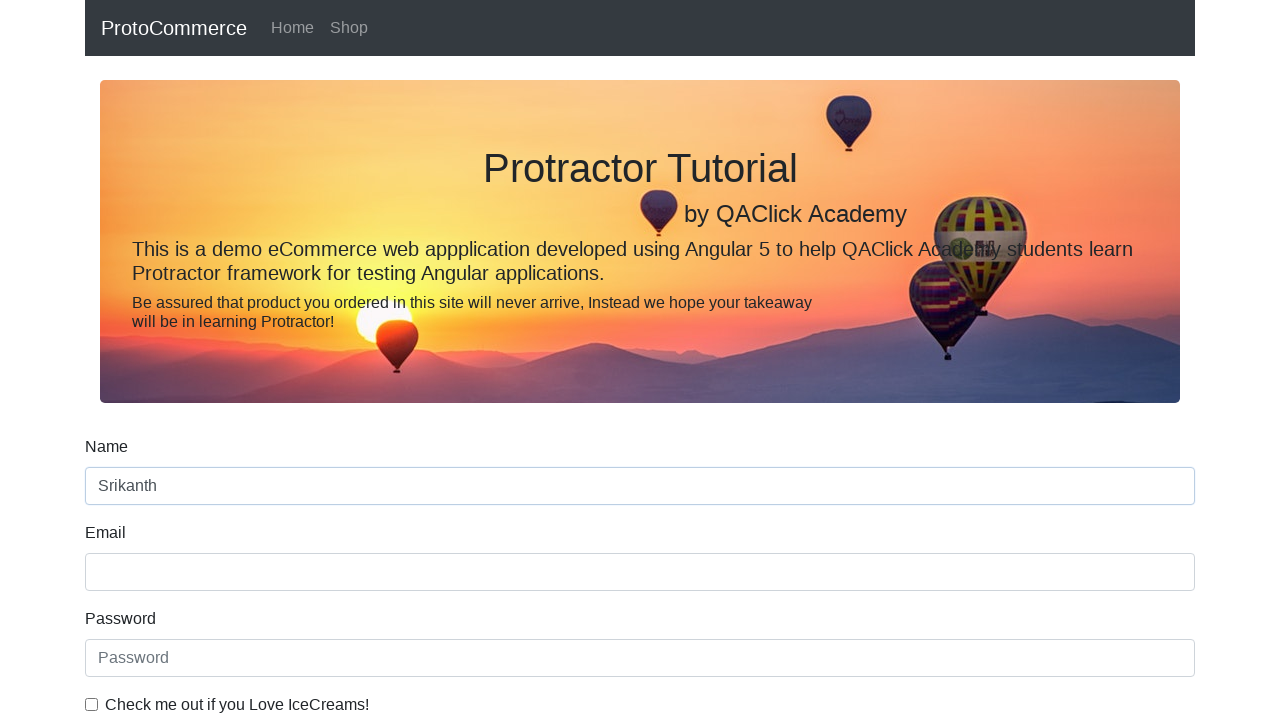

Filled email field with 'Srikanth@gmail.com' on input[name='email']
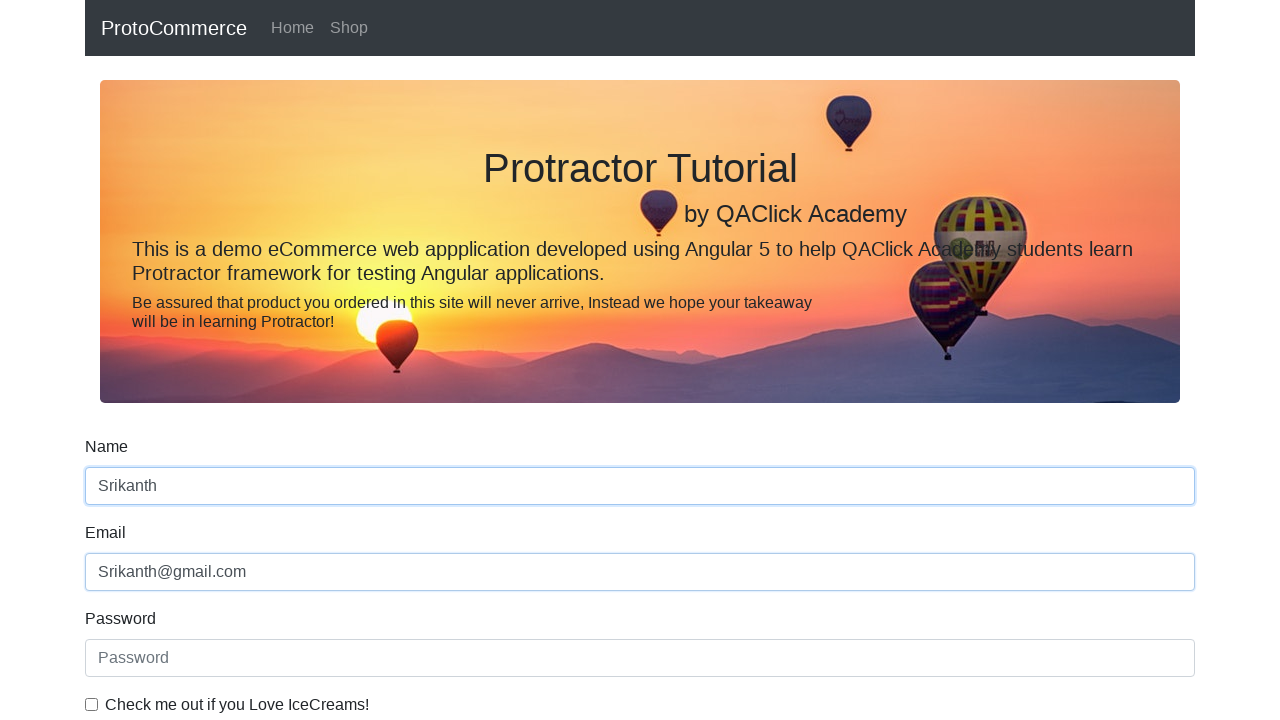

Filled password field with 'Srikanth123' on #exampleInputPassword1
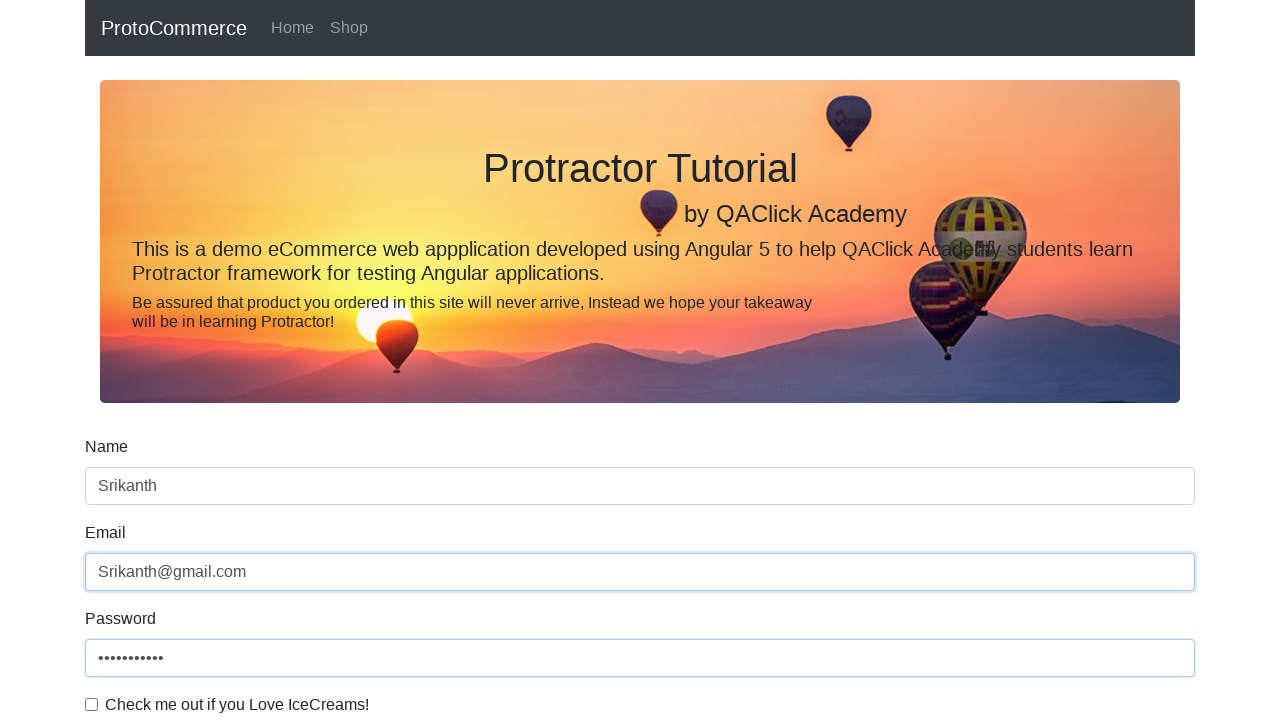

Checked the example checkbox at (92, 704) on #exampleCheck1
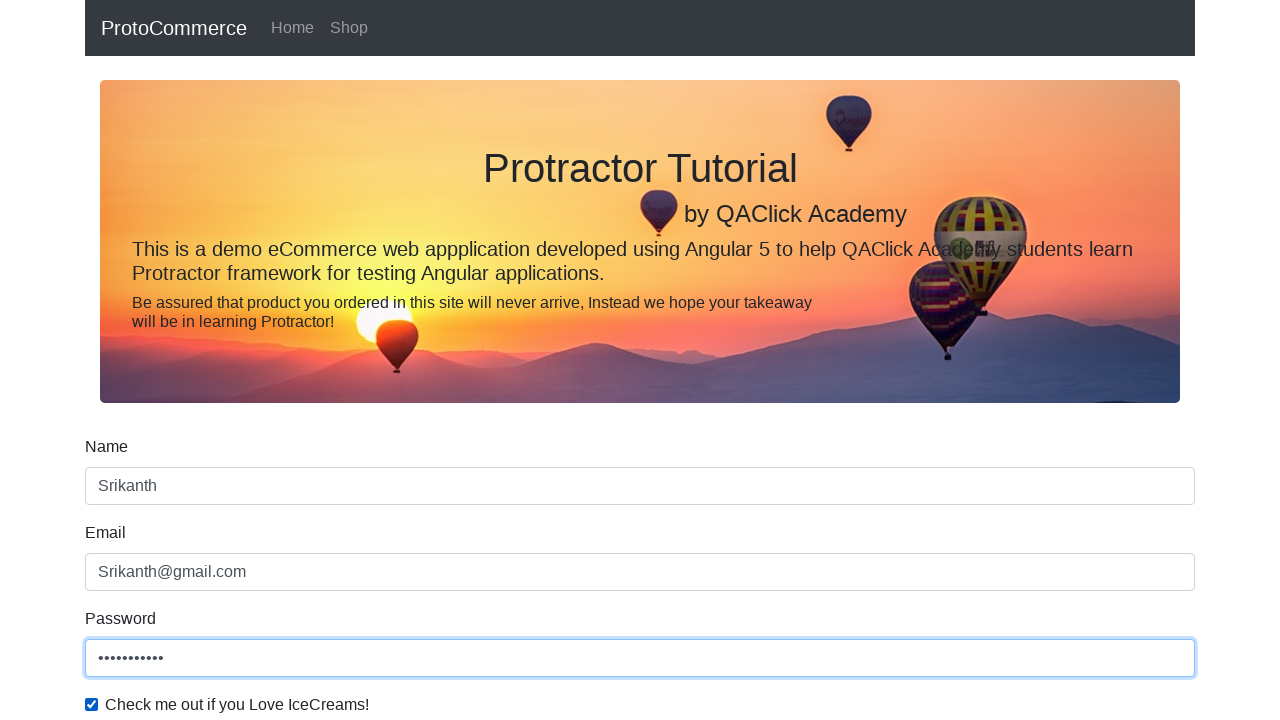

Selected 'Male' from gender dropdown on #exampleFormControlSelect1
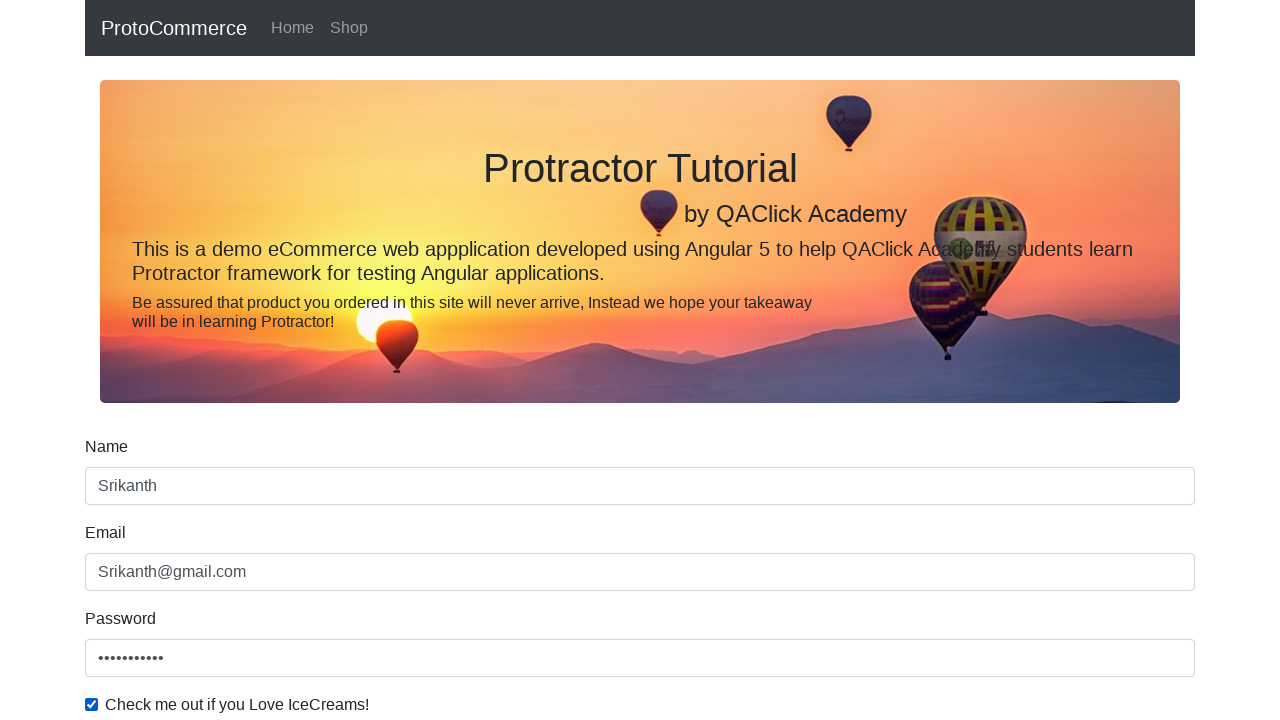

Selected 'Student' radio button at (238, 360) on #inlineRadio1
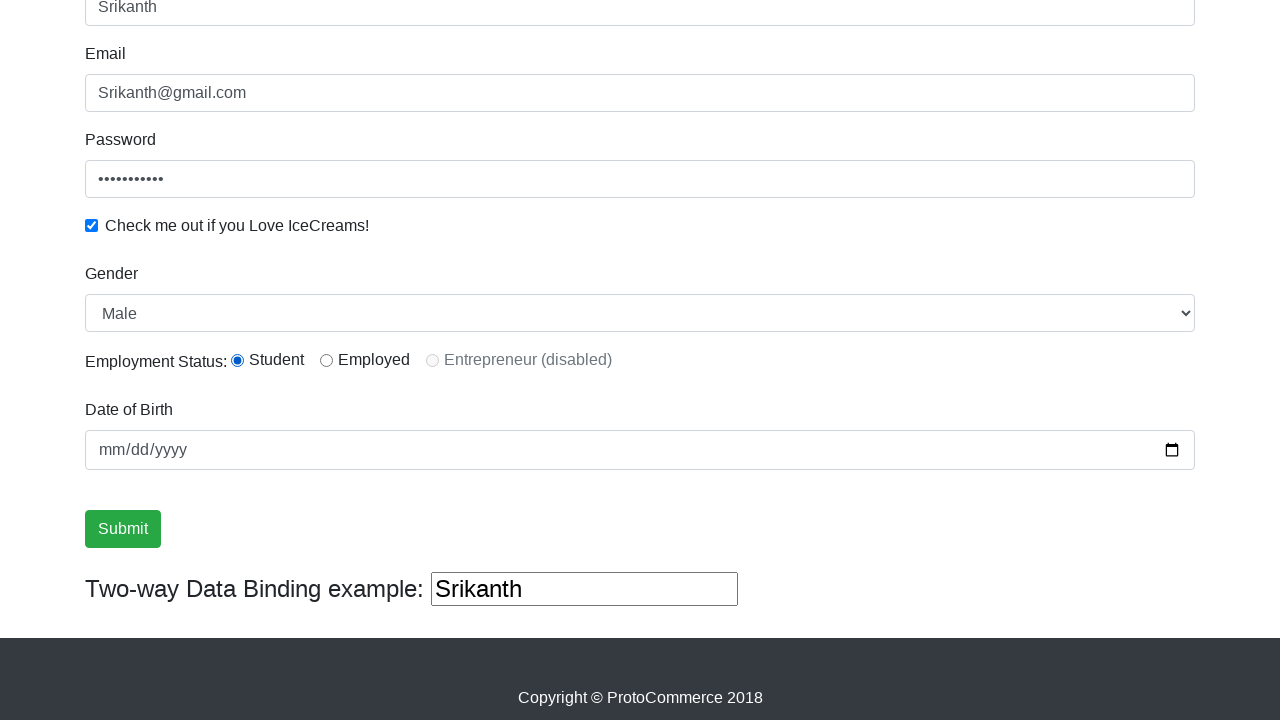

Filled birthday field with '2014-08-10' on input[name='bday']
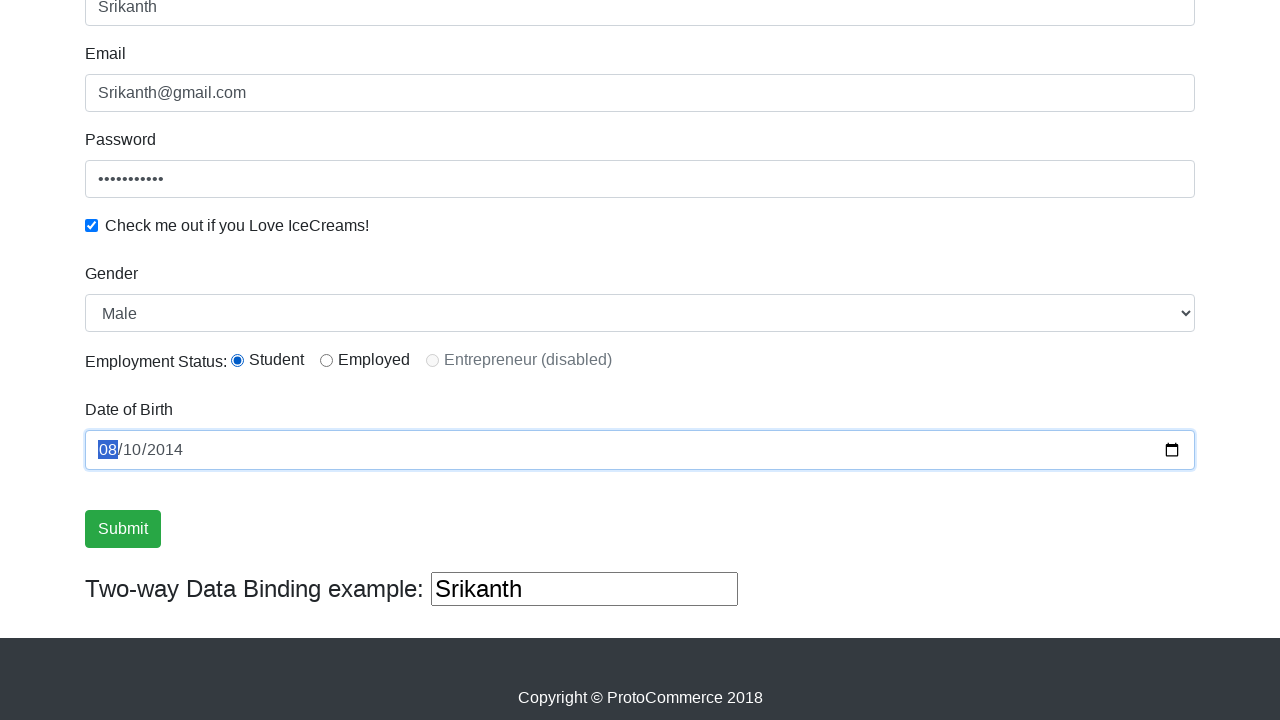

Clicked form submit button at (123, 529) on input.btn.btn-success
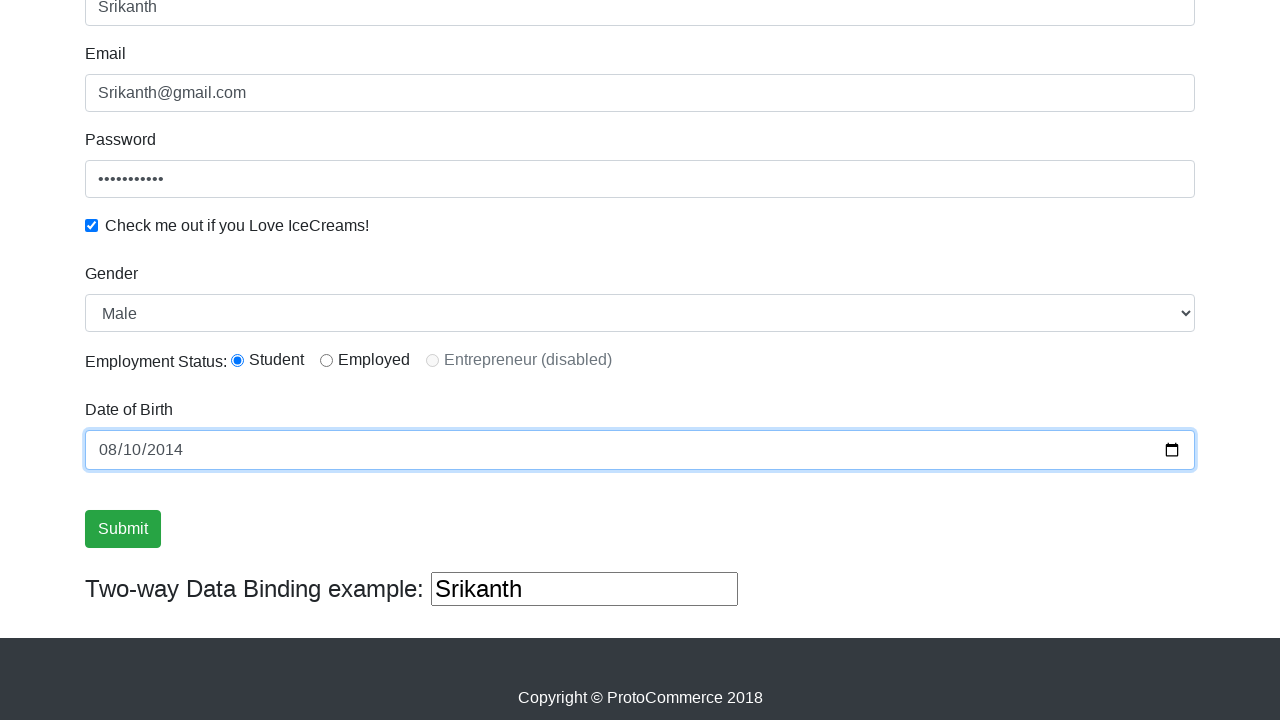

Success message appeared and verified
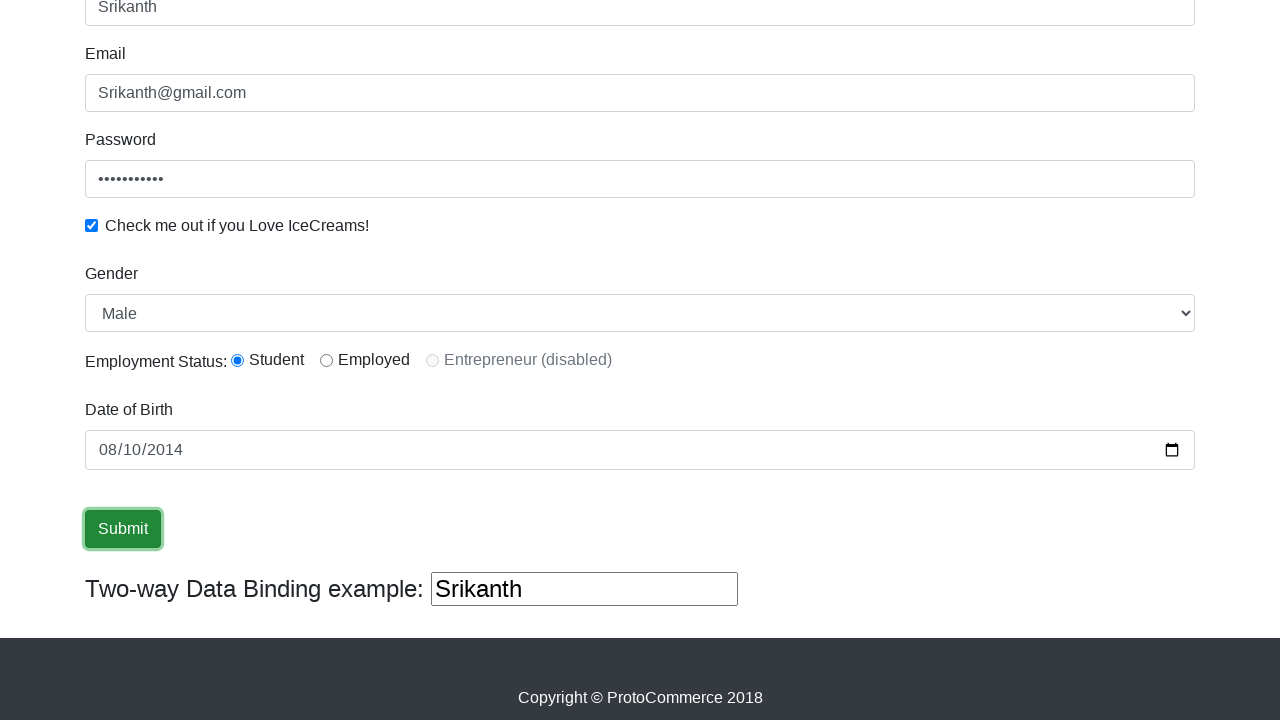

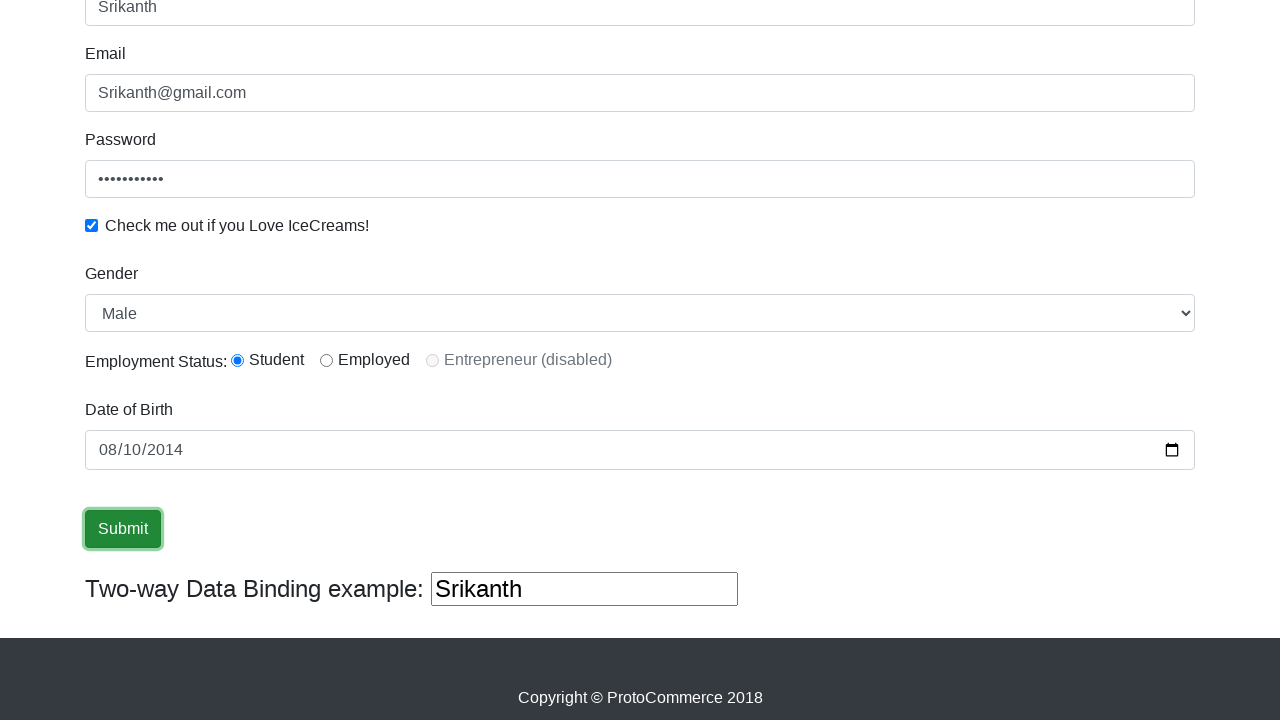